Tests infinite scroll functionality by scrolling down the page multiple times using JavaScript execution, then scrolling back up partially.

Starting URL: http://the-internet.herokuapp.com/infinite_scroll

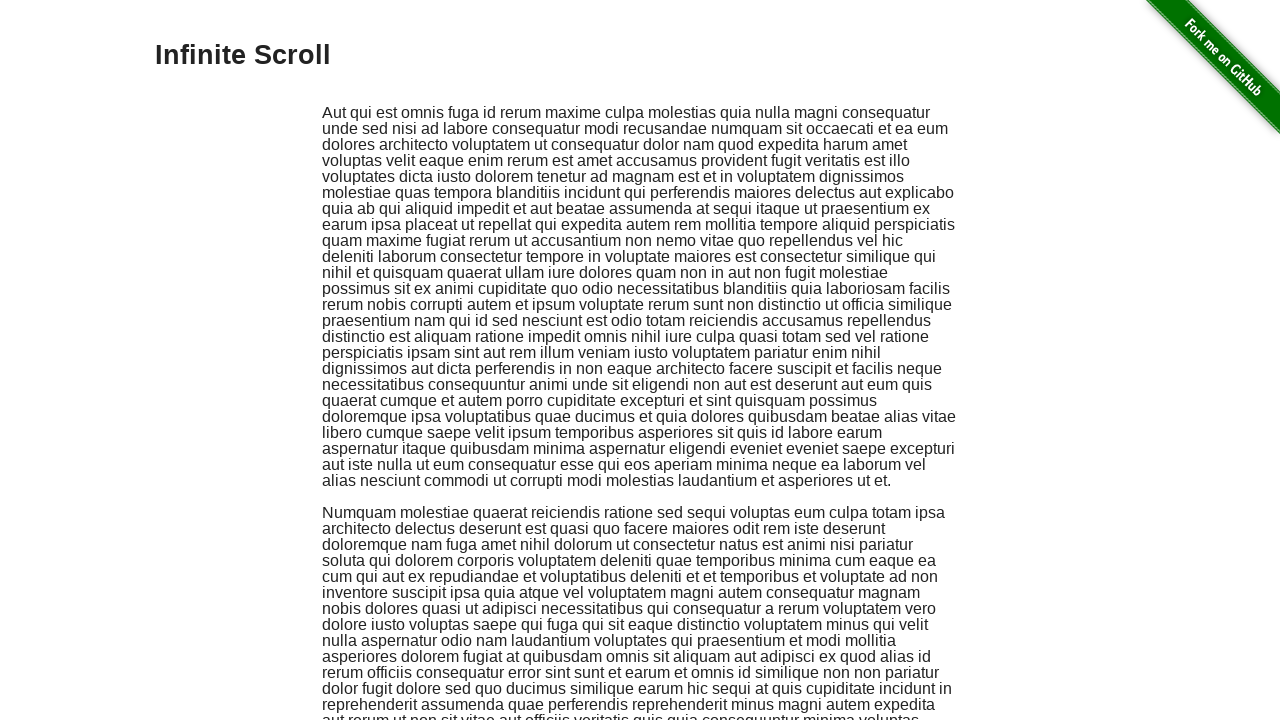

Waited for page to load (domcontentloaded)
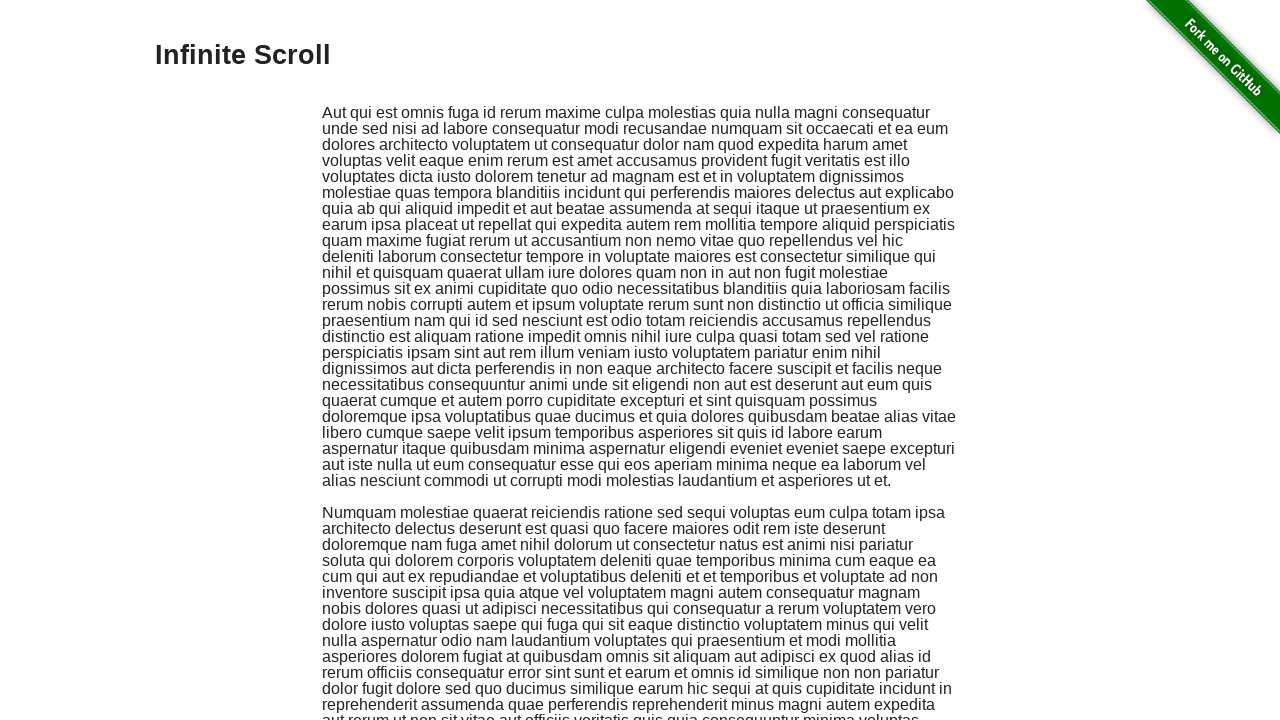

Scrolled to bottom of page to trigger infinite scroll
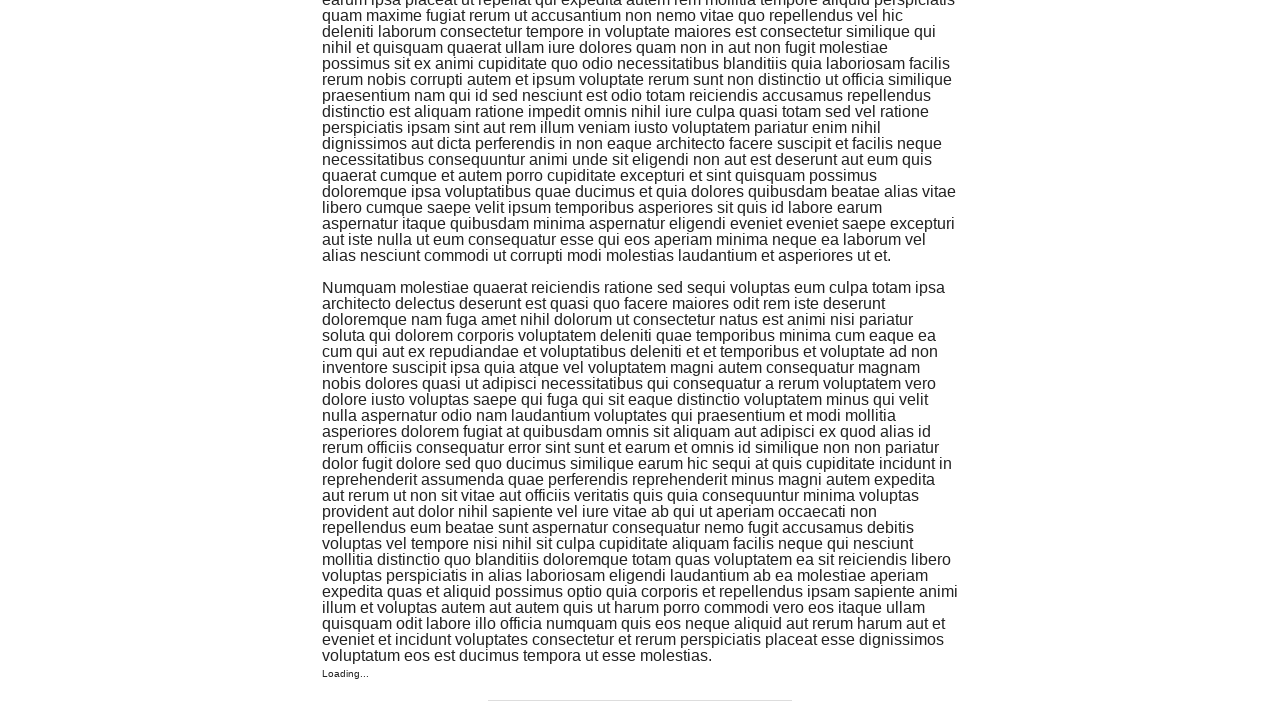

Waited 2 seconds for new content to load
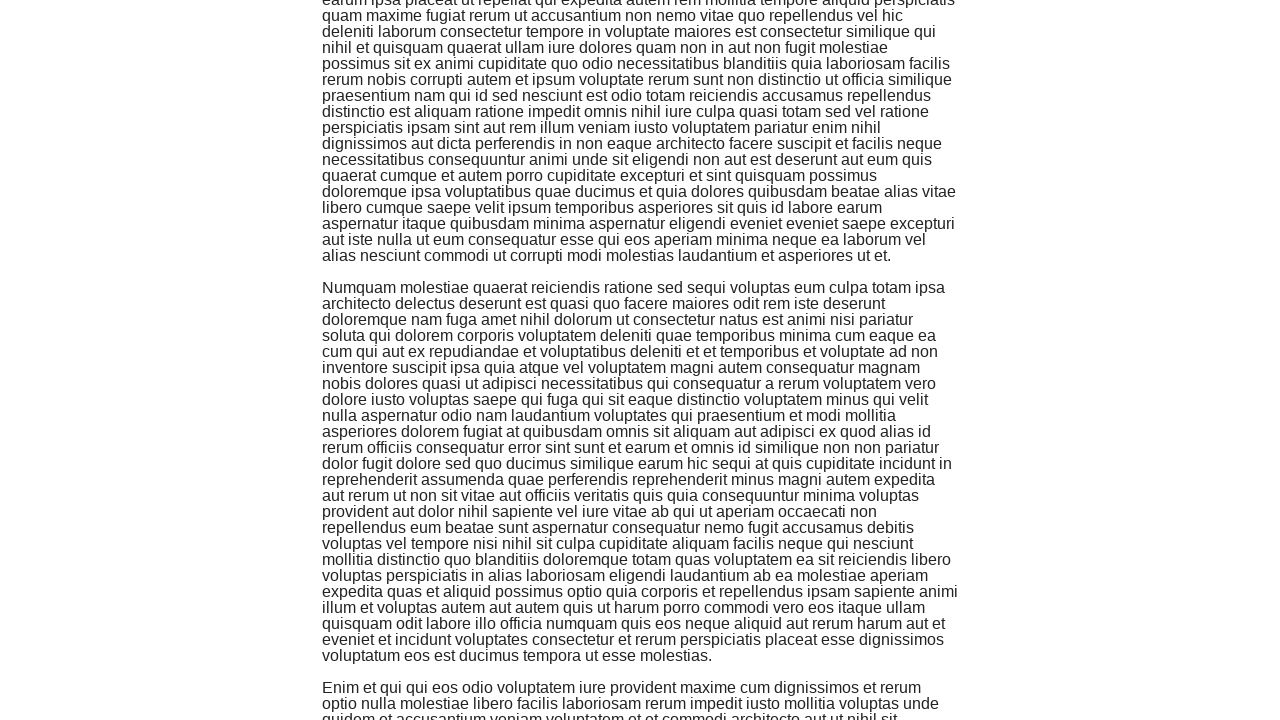

Scrolled to bottom of page to trigger infinite scroll
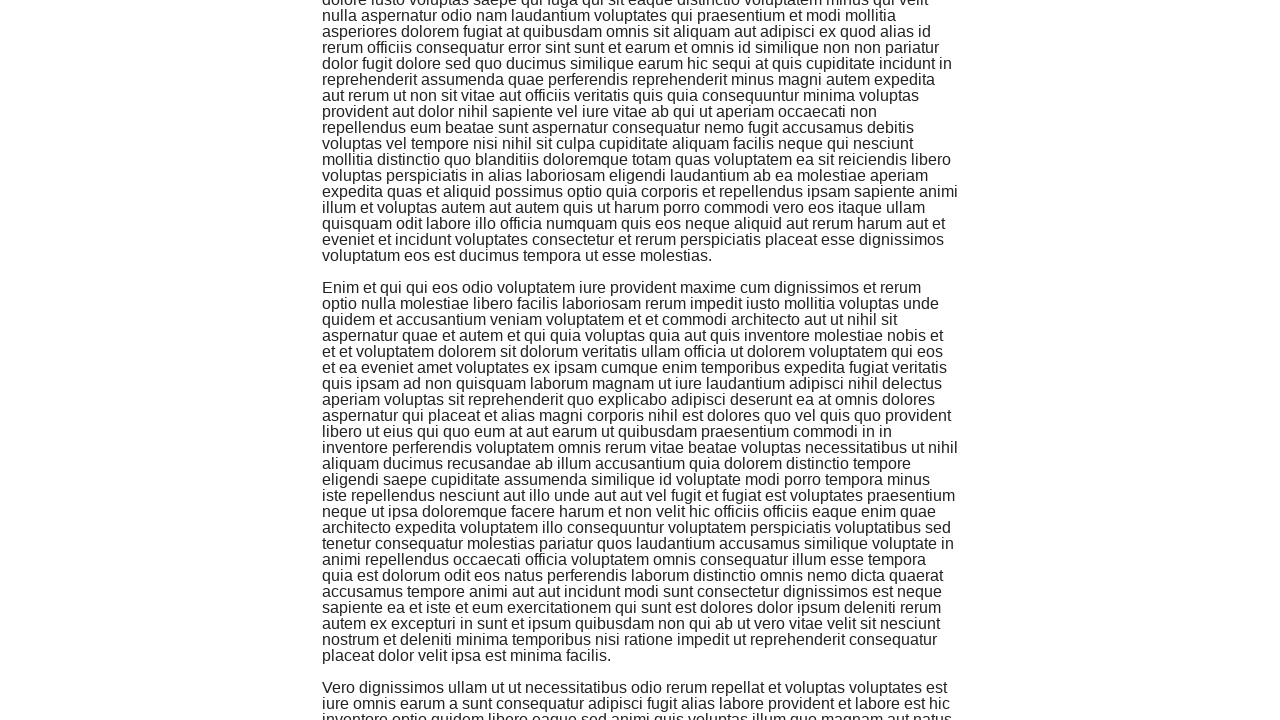

Waited 2 seconds for new content to load
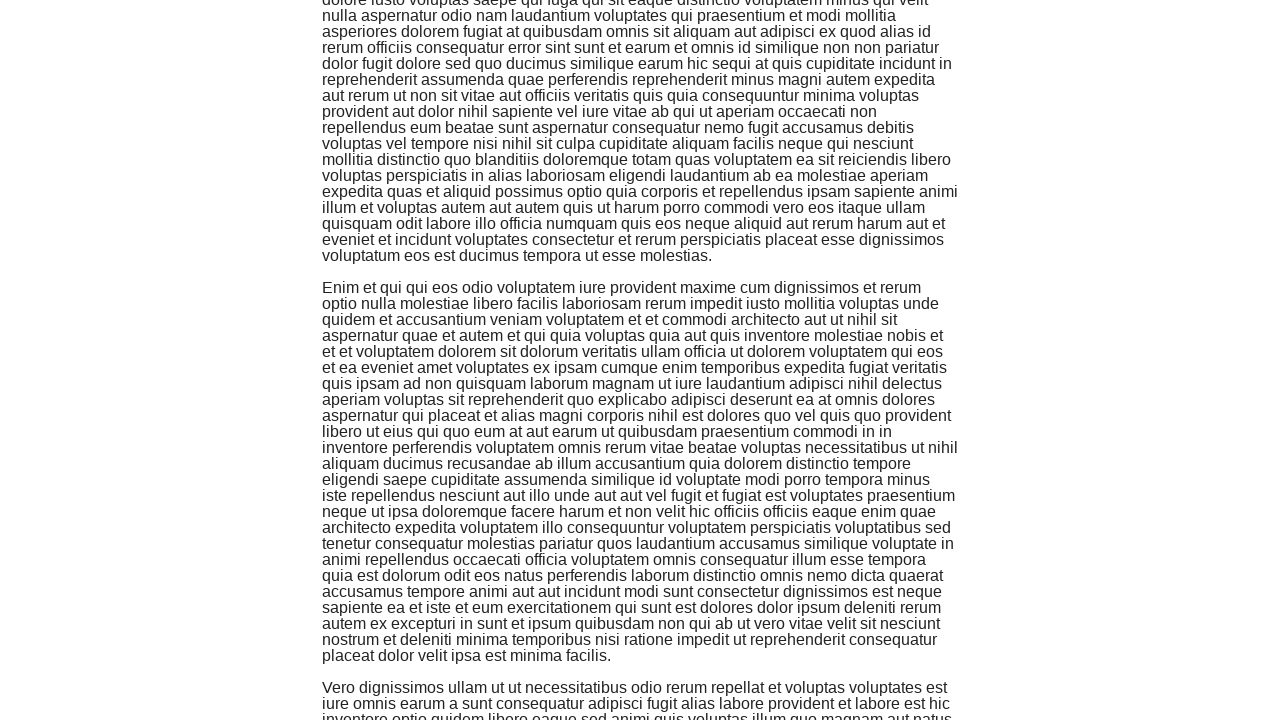

Scrolled back up by 800 pixels
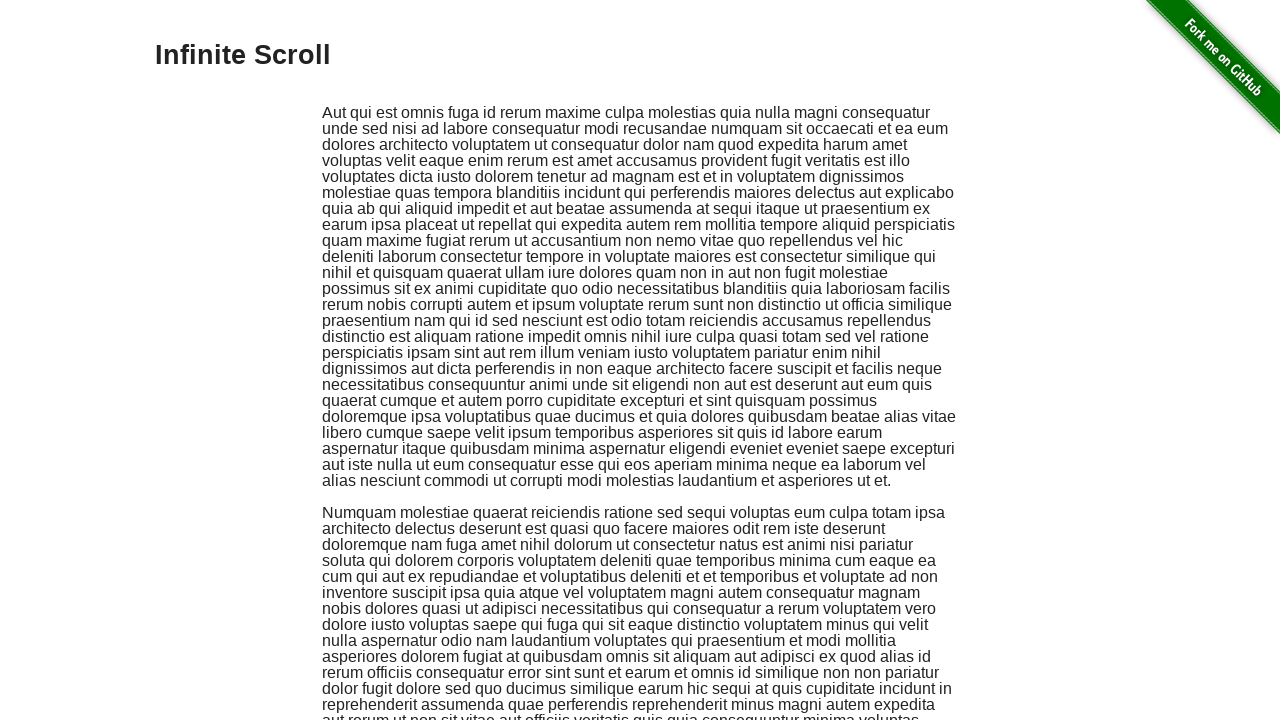

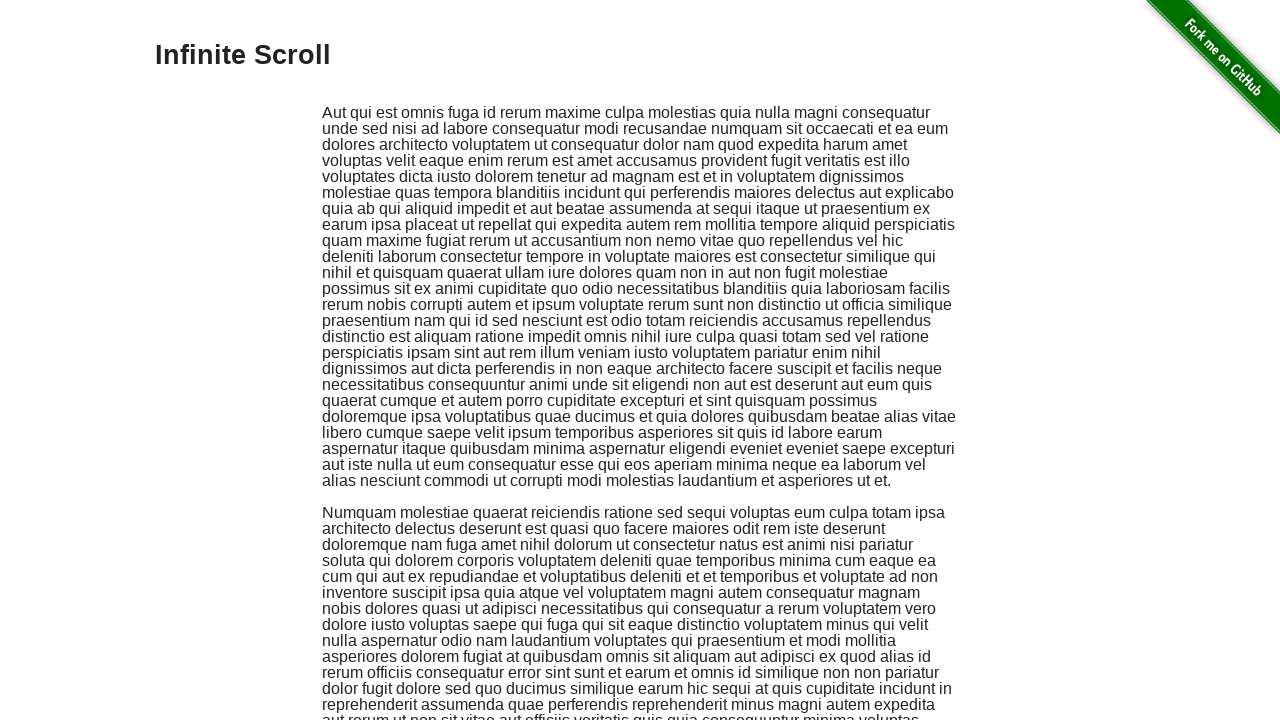